Tests browser zoom functionality by using JavaScript to set the page zoom level to 50%

Starting URL: https://demo.nopcommerce.com/

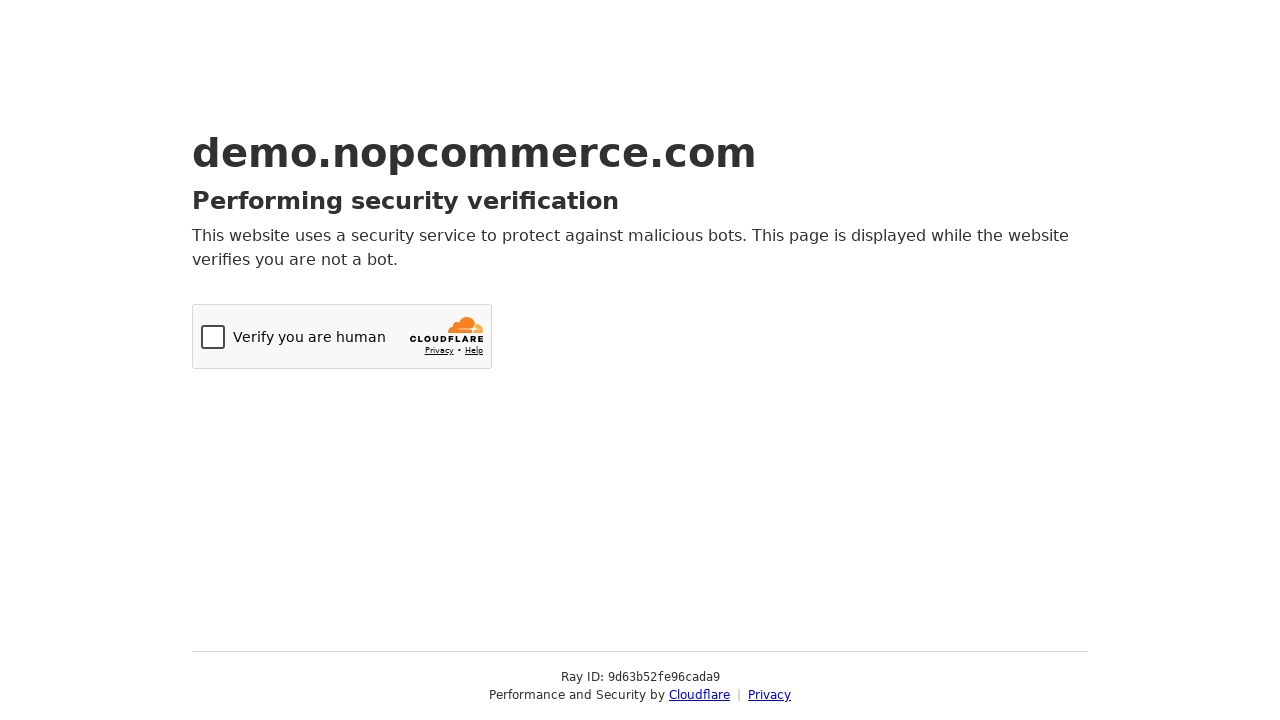

Navigated to nopCommerce demo website
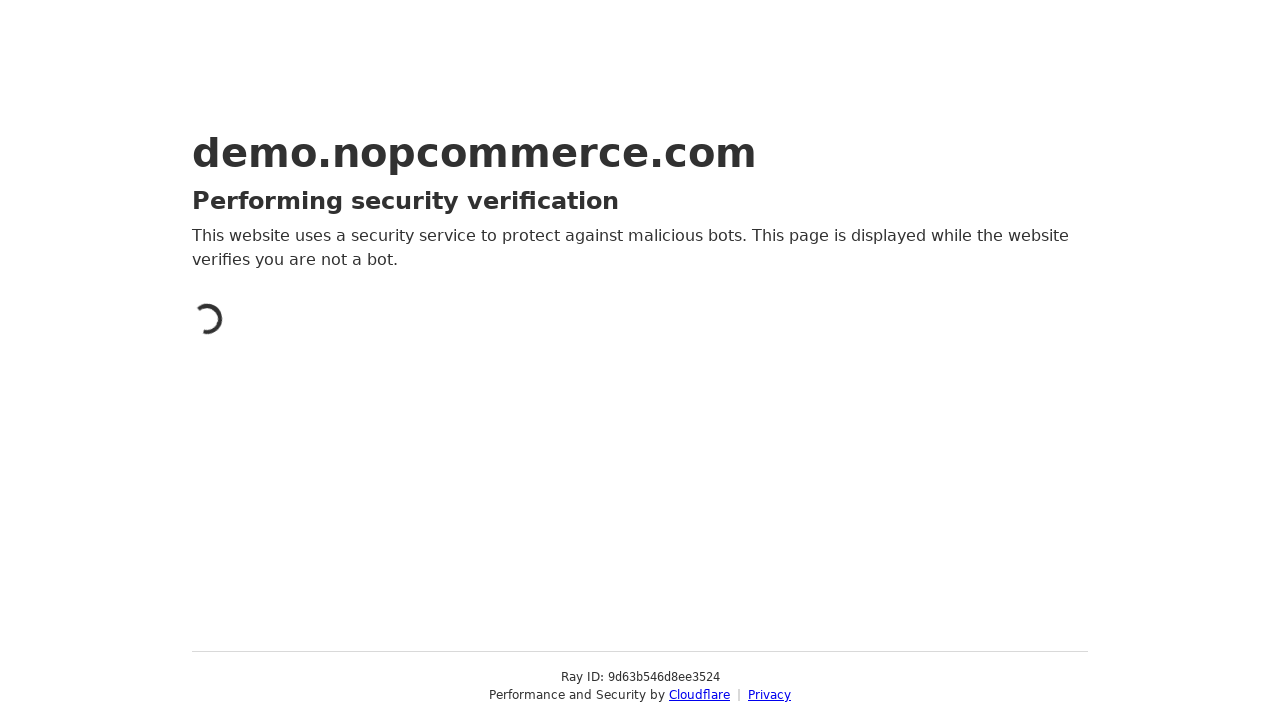

Set page zoom level to 50% using JavaScript
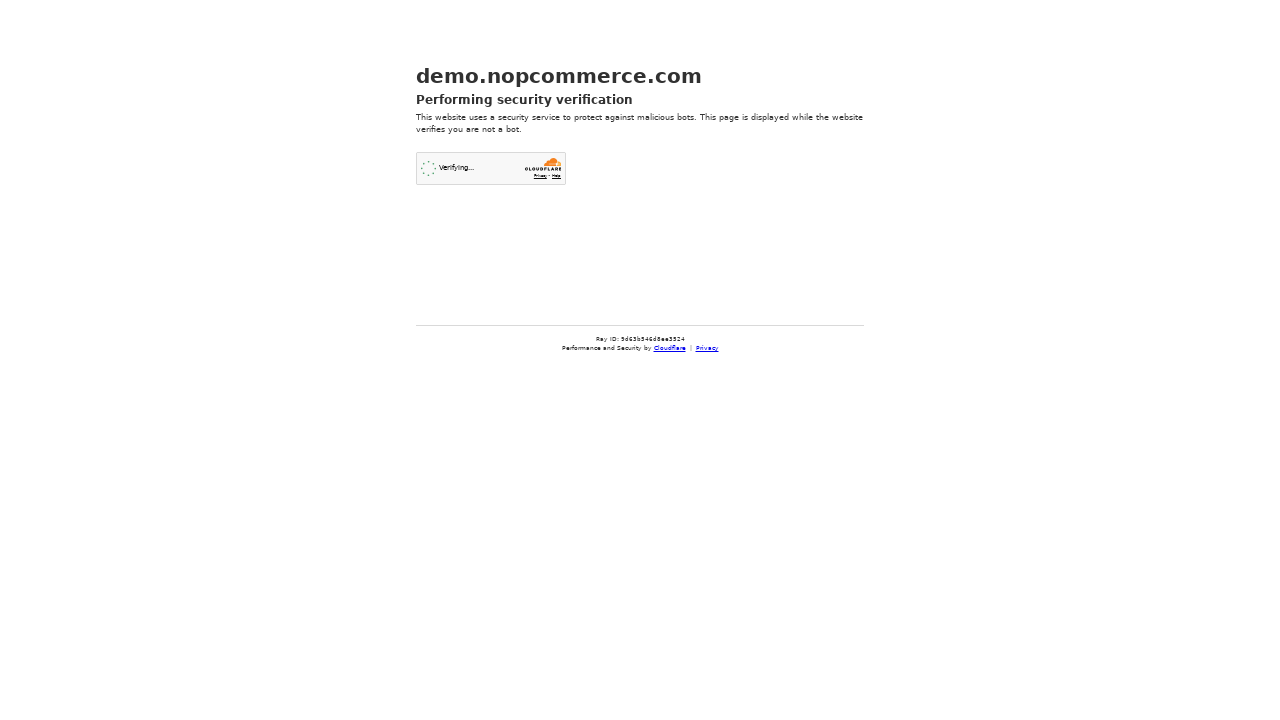

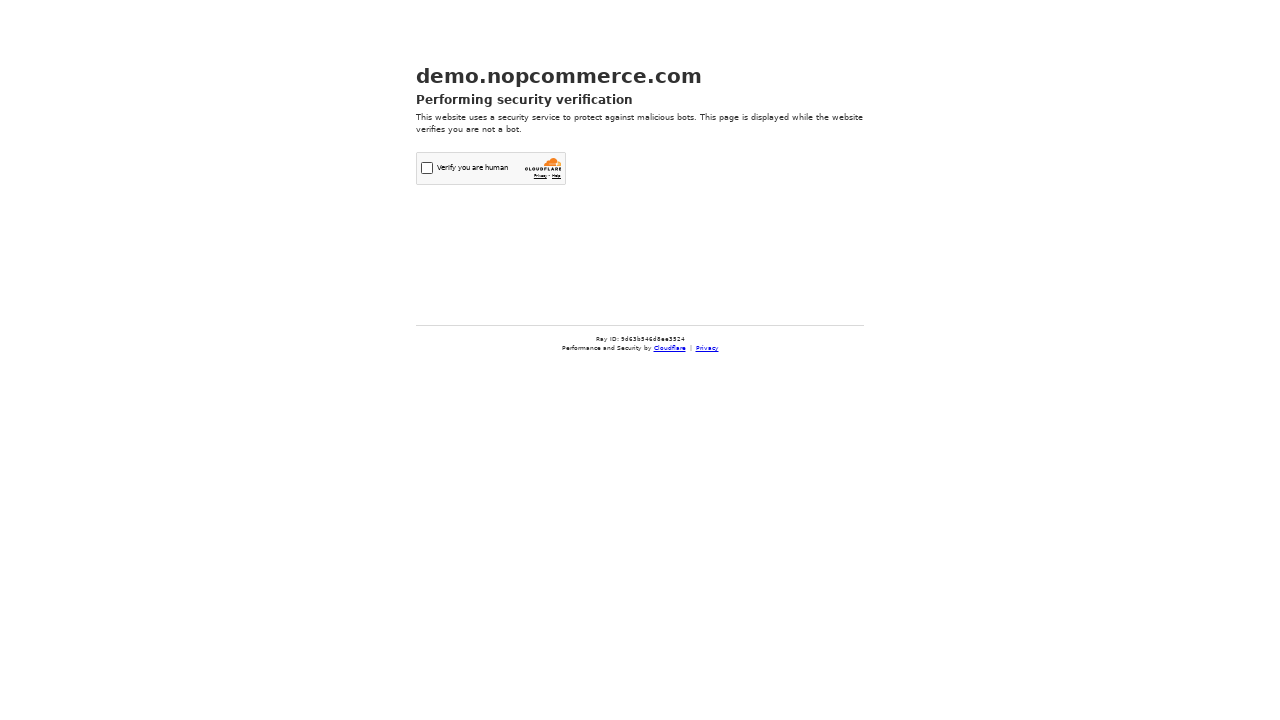